Tests the jQuery UI tooltip demo by navigating to the page, switching to the iframe containing the demo, and locating the input element with tooltip attribute to verify the tooltip is present.

Starting URL: https://jqueryui.com/tooltip

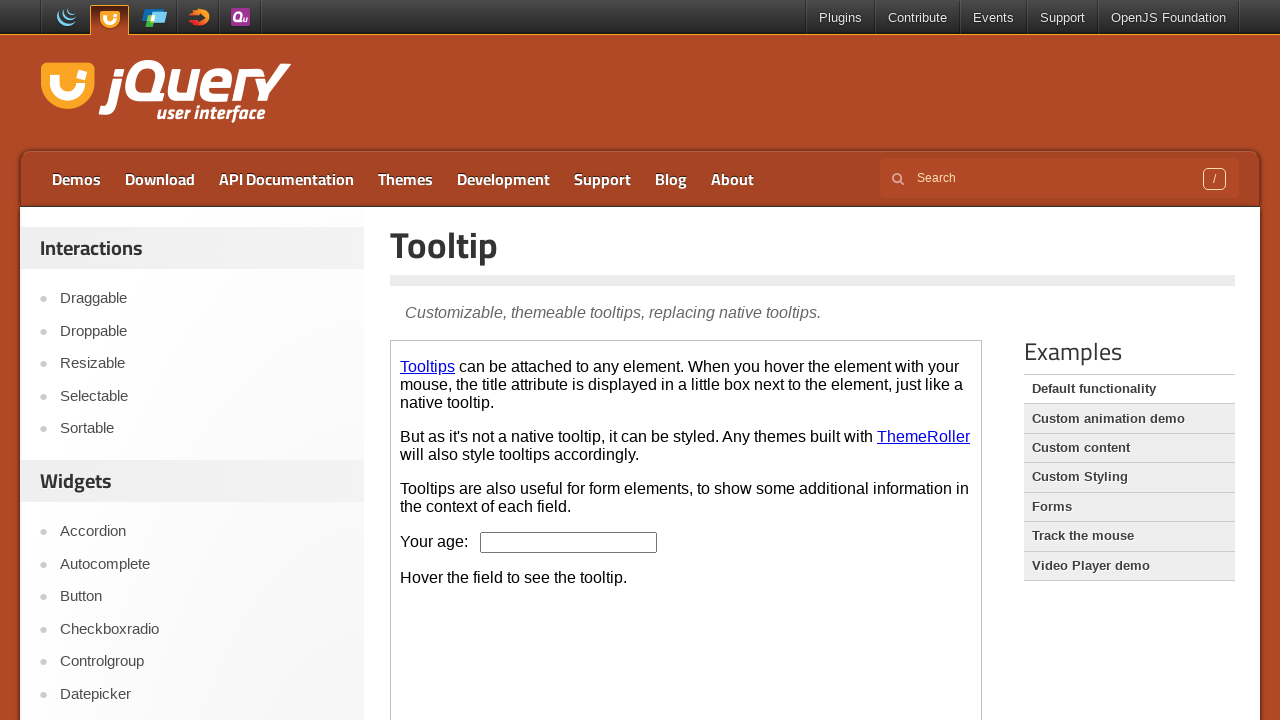

Located the first iframe on the page
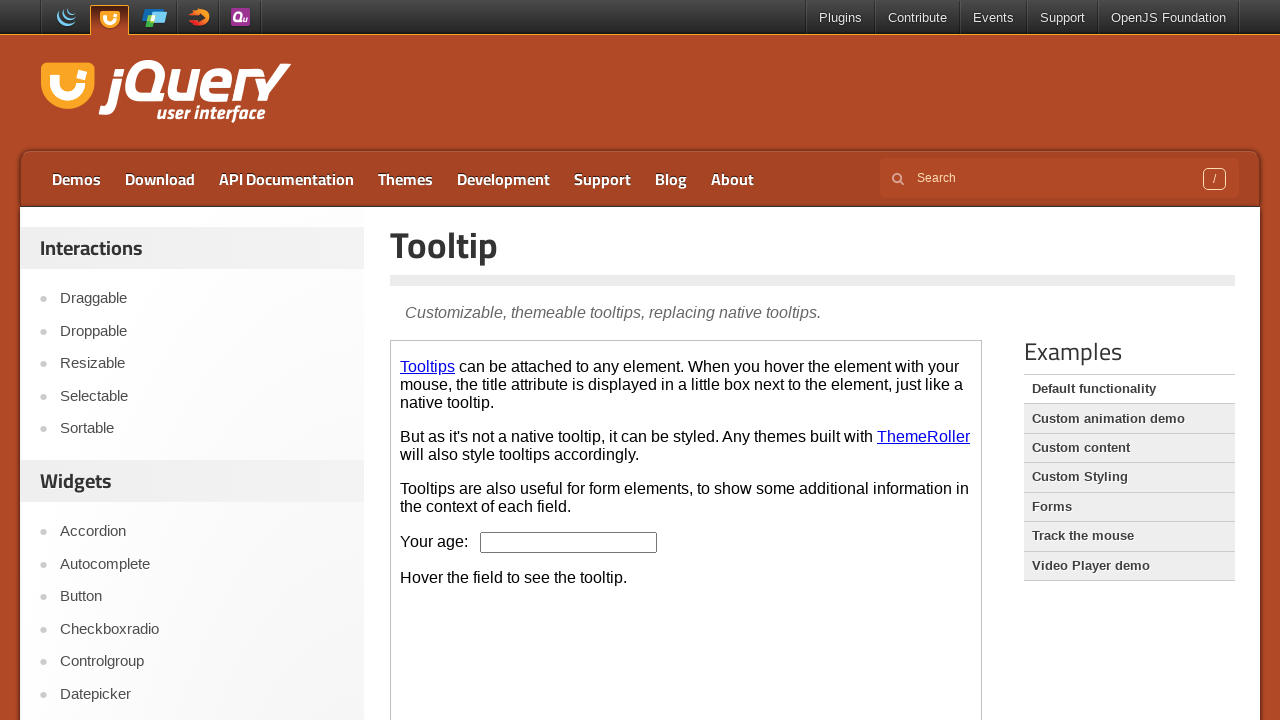

Located the input element with id 'age' inside the iframe
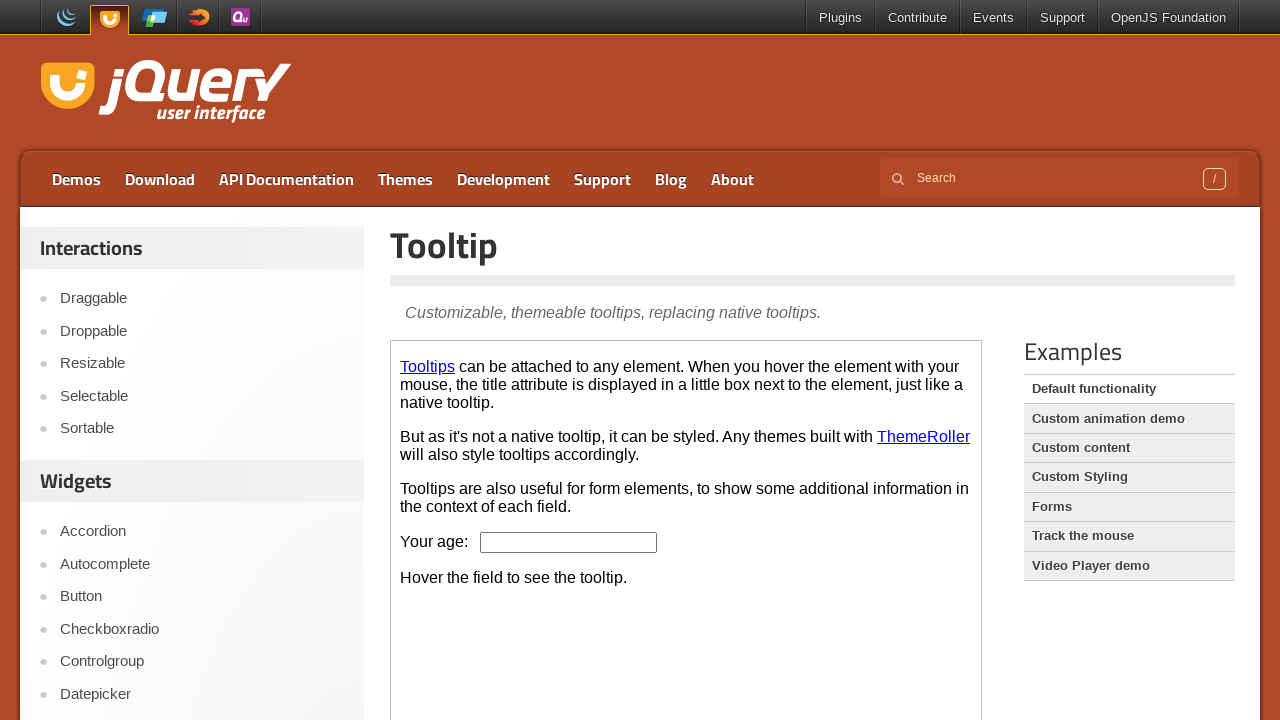

Input element became visible and ready
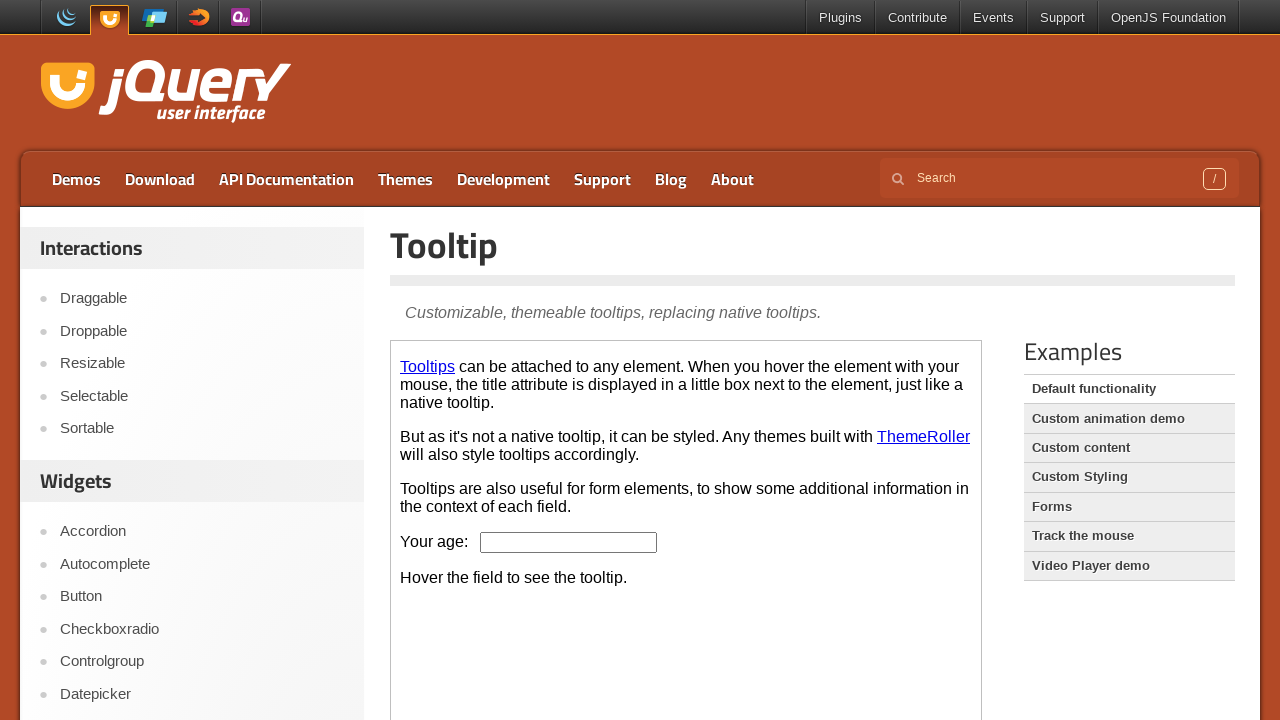

Retrieved tooltip text from title attribute: 'We ask for your age only for statistical purposes.'
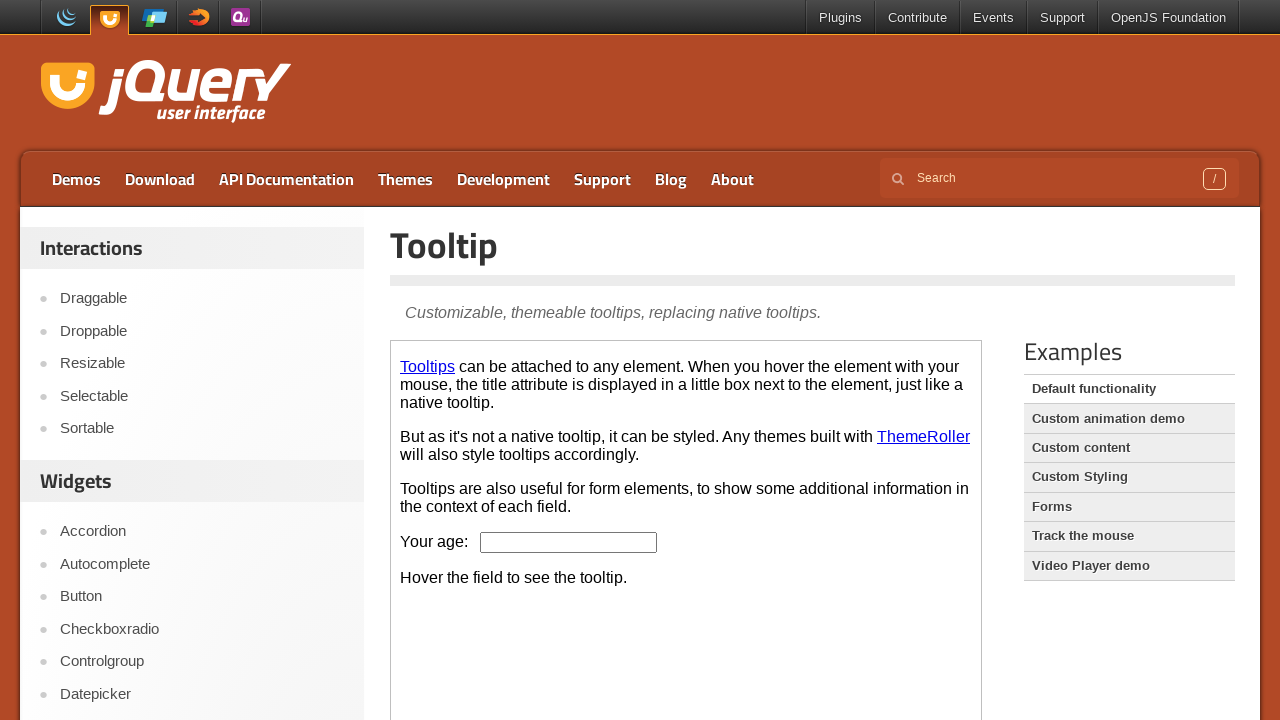

Hovered over the input element to trigger tooltip display at (569, 542) on iframe >> nth=0 >> internal:control=enter-frame >> xpath=//input[@id='age']
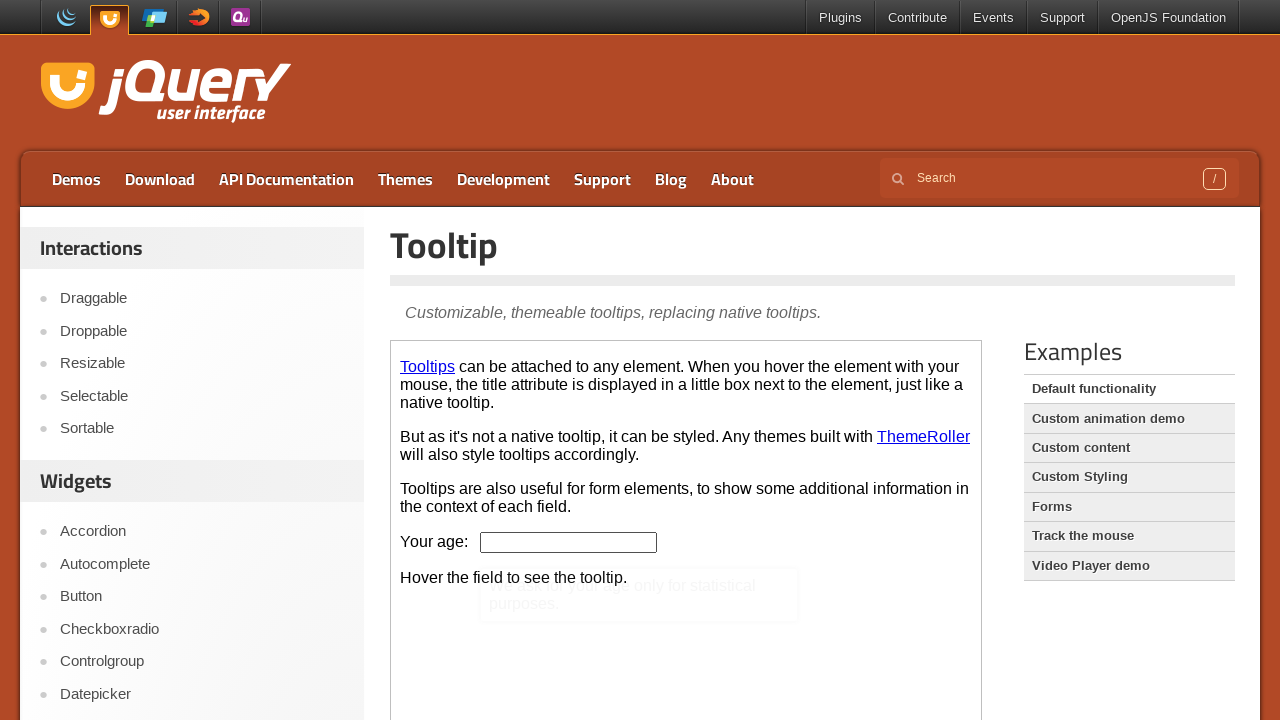

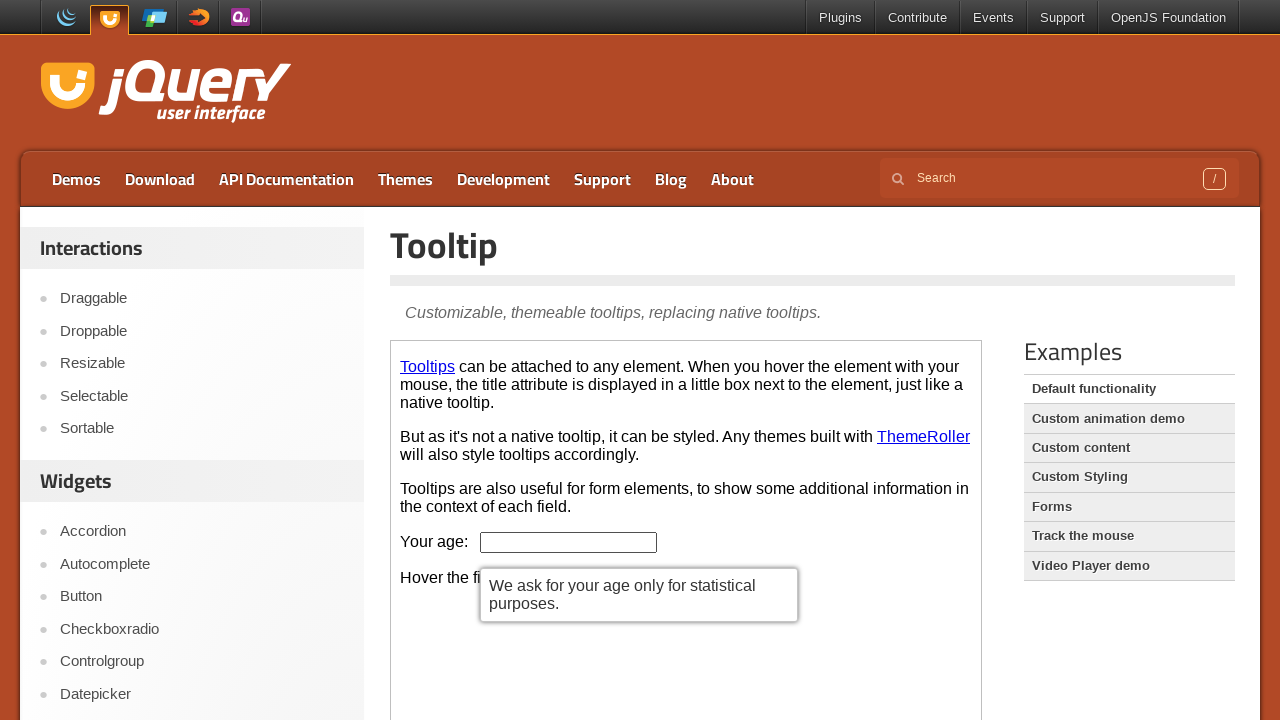